Tests a form that adds two numbers and selects the sum from a dropdown menu, then submits the form

Starting URL: https://suninjuly.github.io/selects1.html

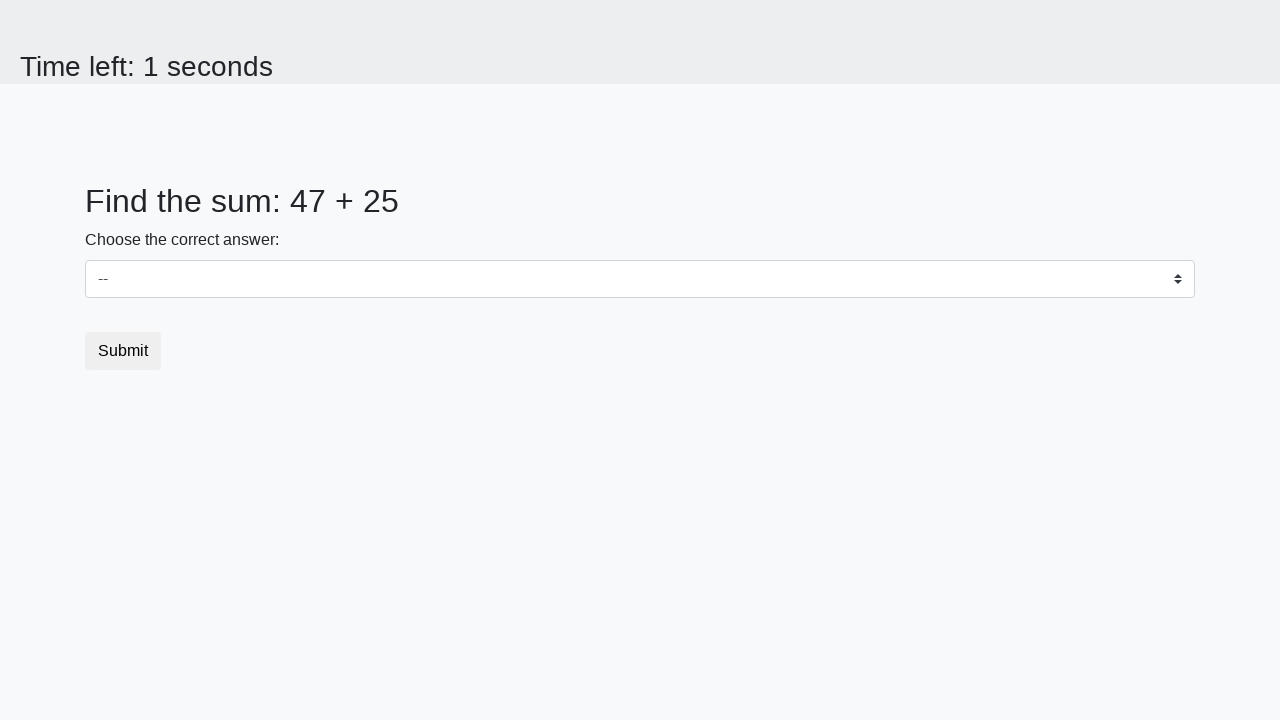

Navigated to the form page
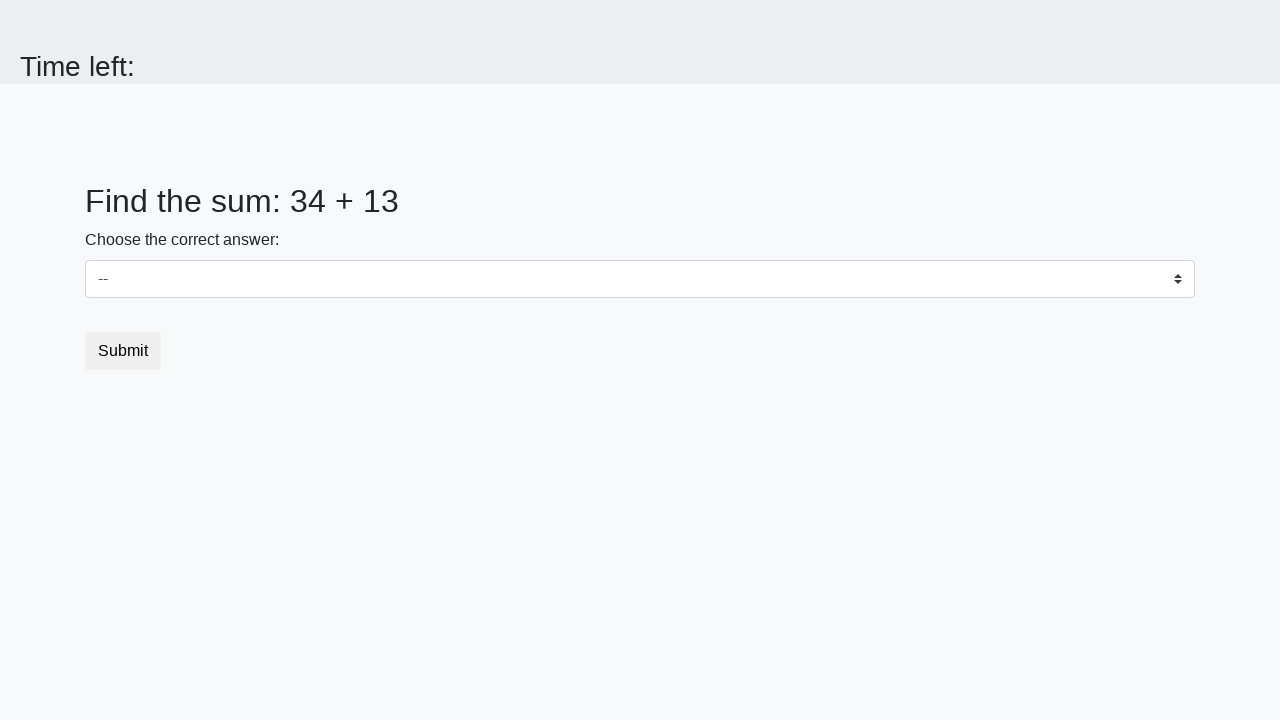

Retrieved the first number from the page
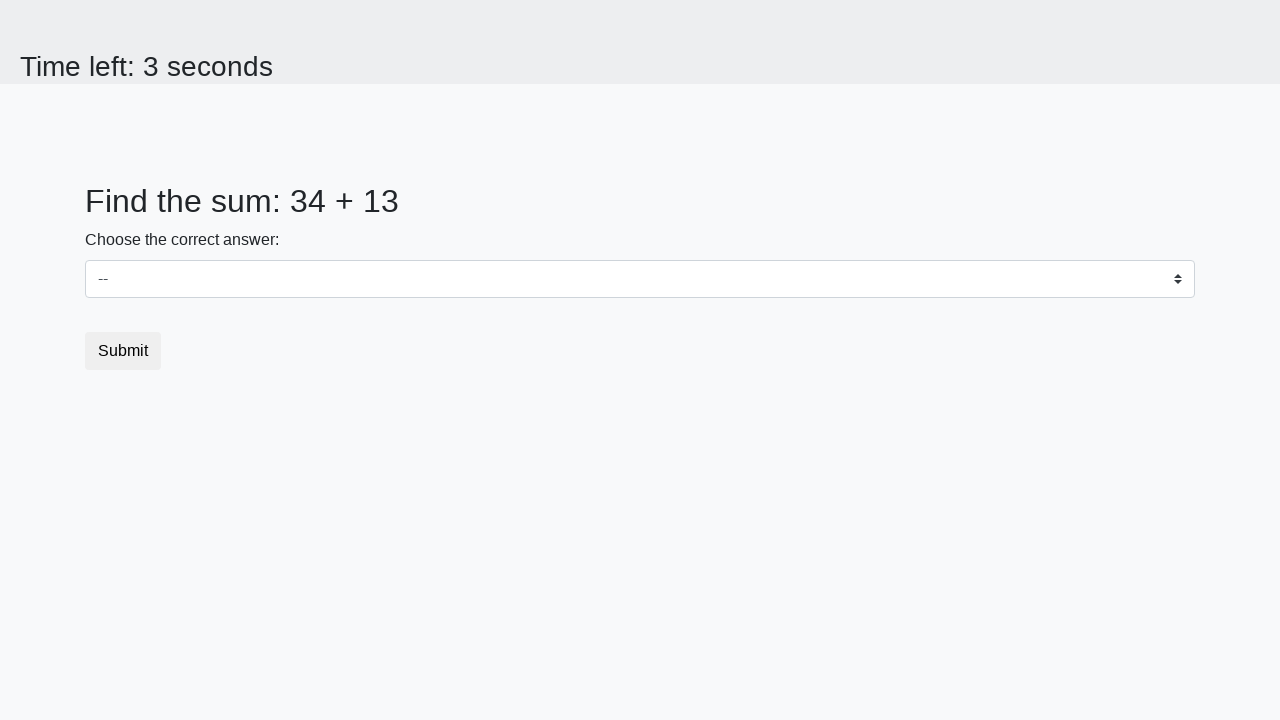

Retrieved the second number from the page
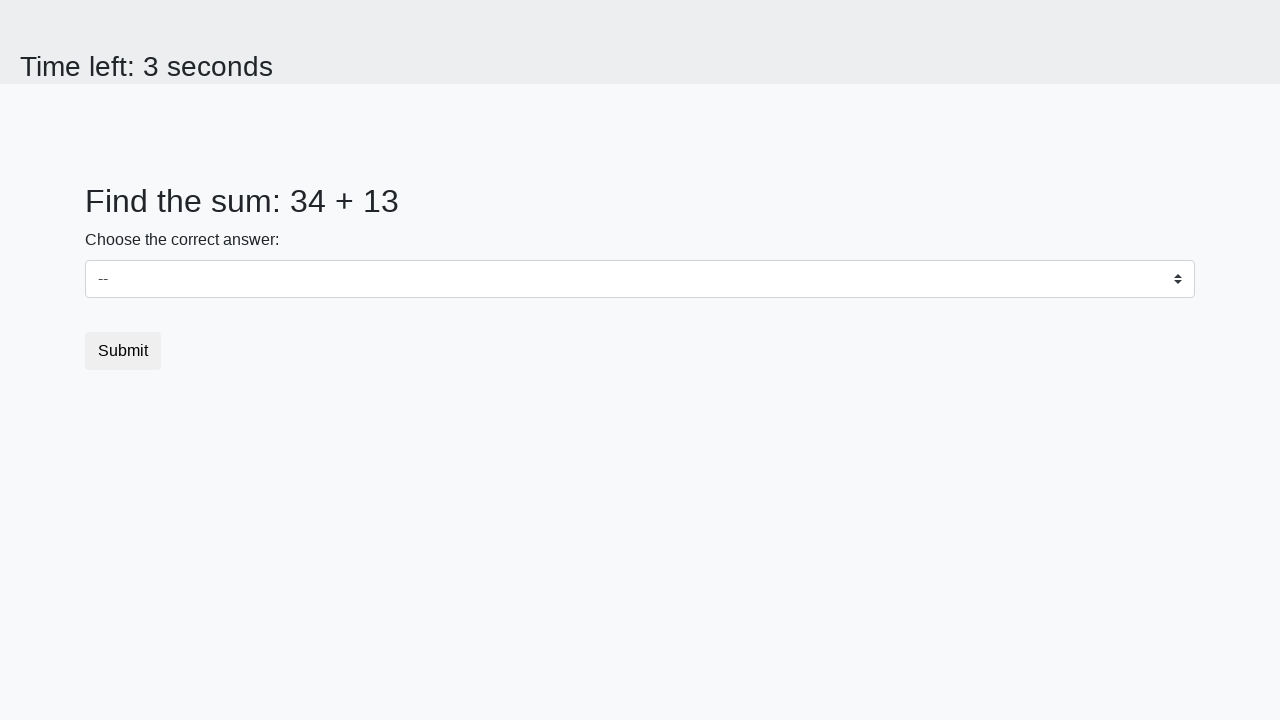

Calculated the sum: 47
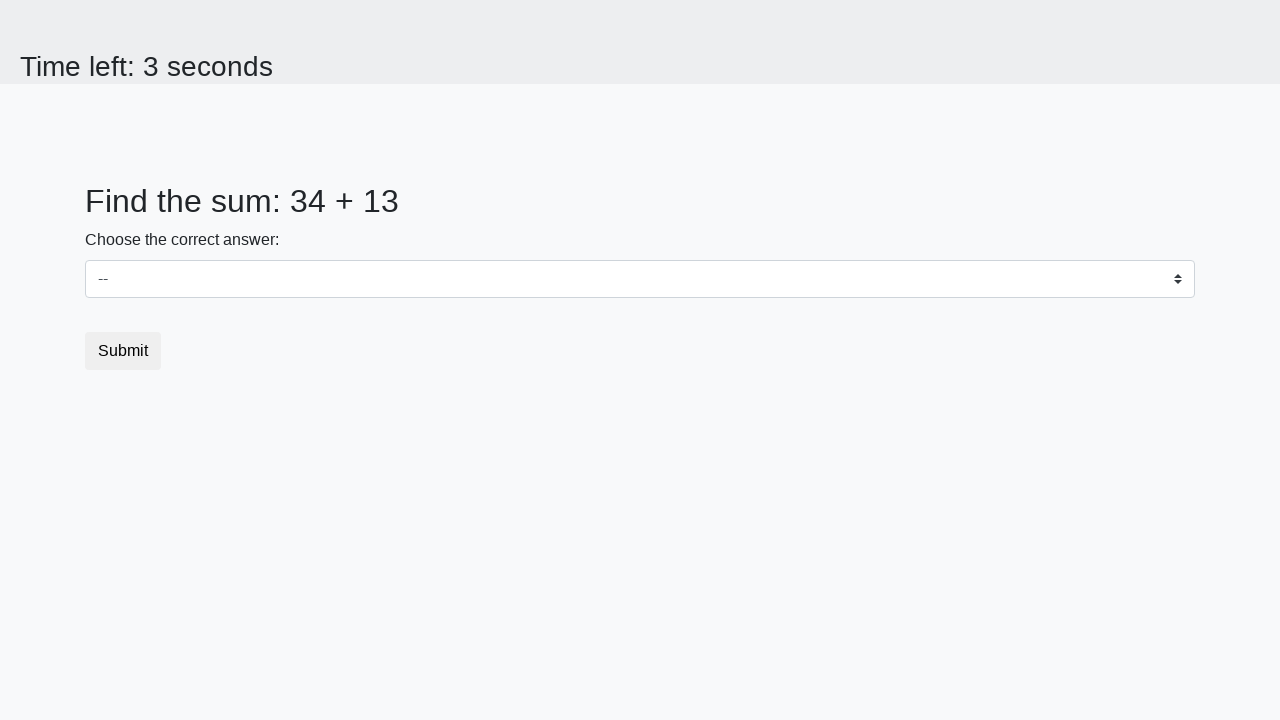

Selected the sum value '47' from the dropdown menu on #dropdown
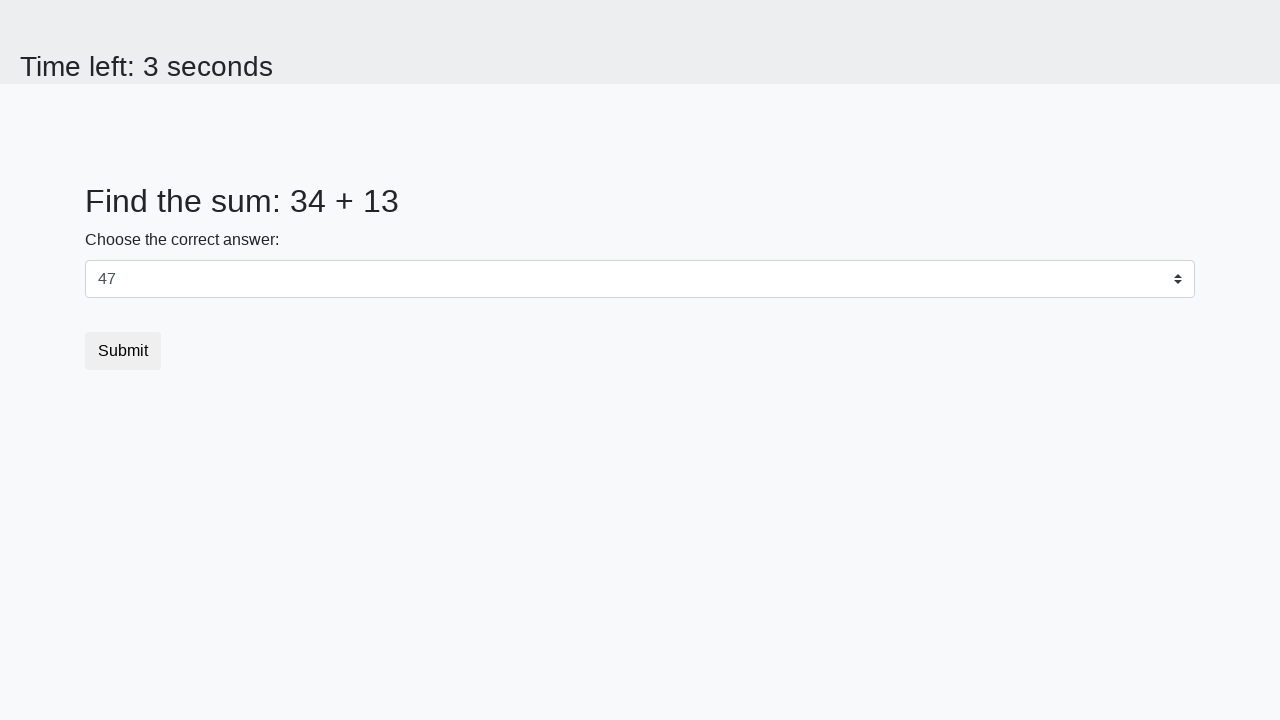

Clicked the submit button to submit the form at (123, 351) on .btn
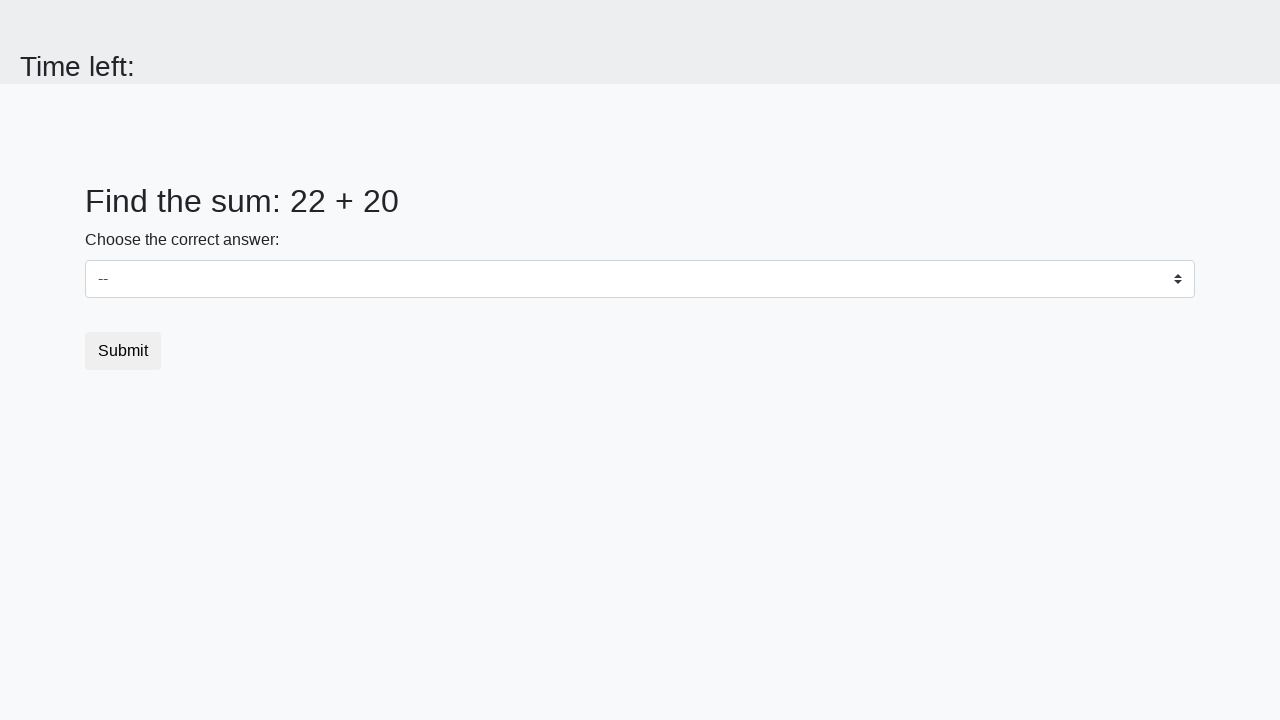

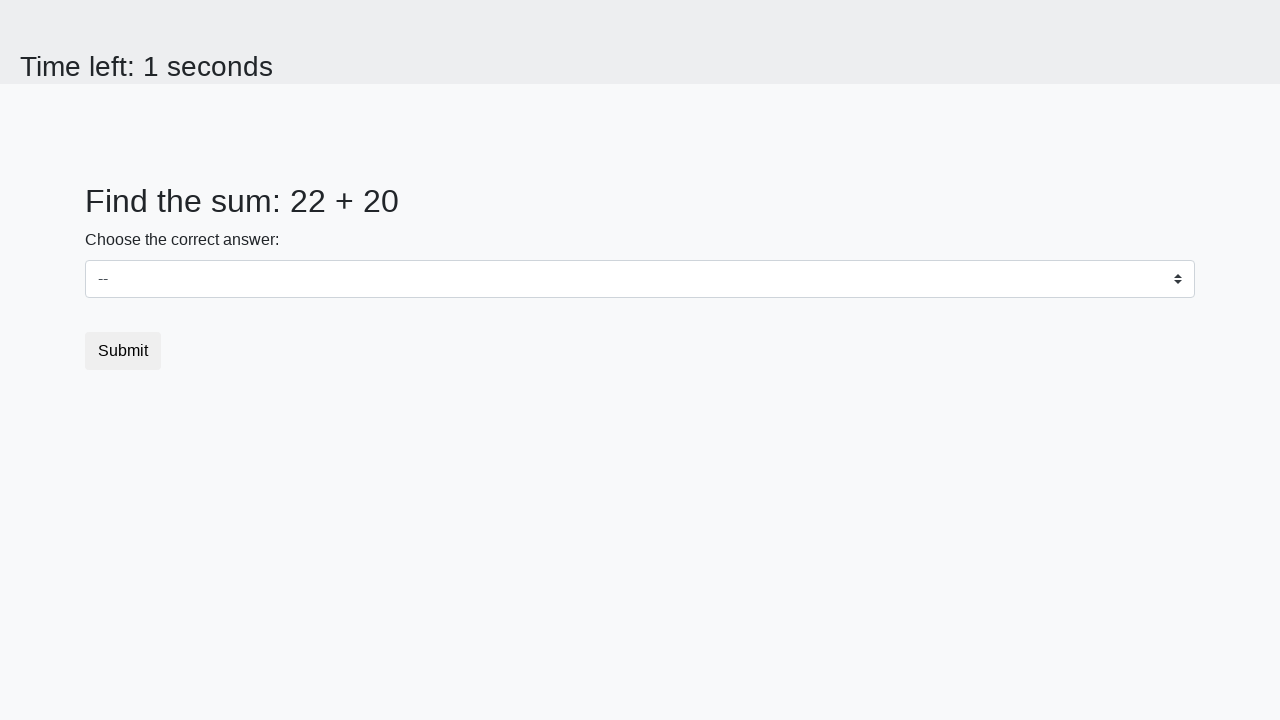